Tests dynamic page loading by clicking a Start button, waiting for a loading bar to complete, and verifying that the "Hello World!" finish text appears

Starting URL: http://the-internet.herokuapp.com/dynamic_loading/2

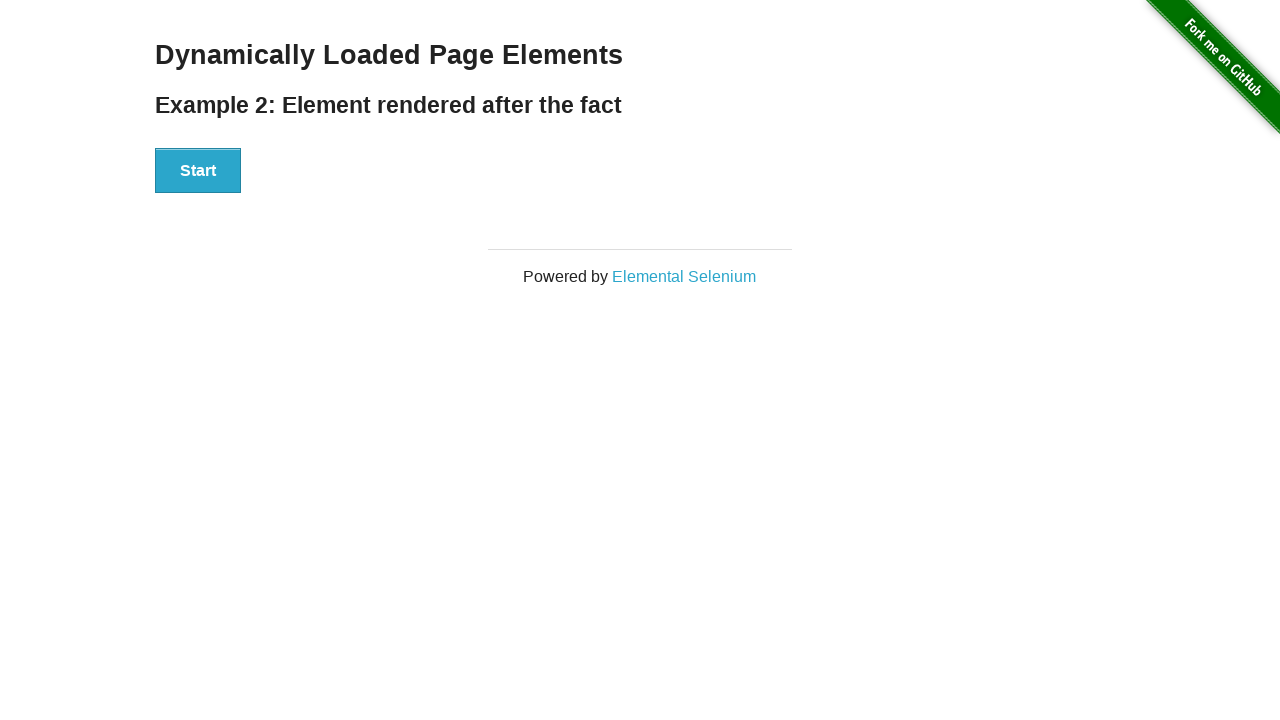

Navigated to dynamic loading page
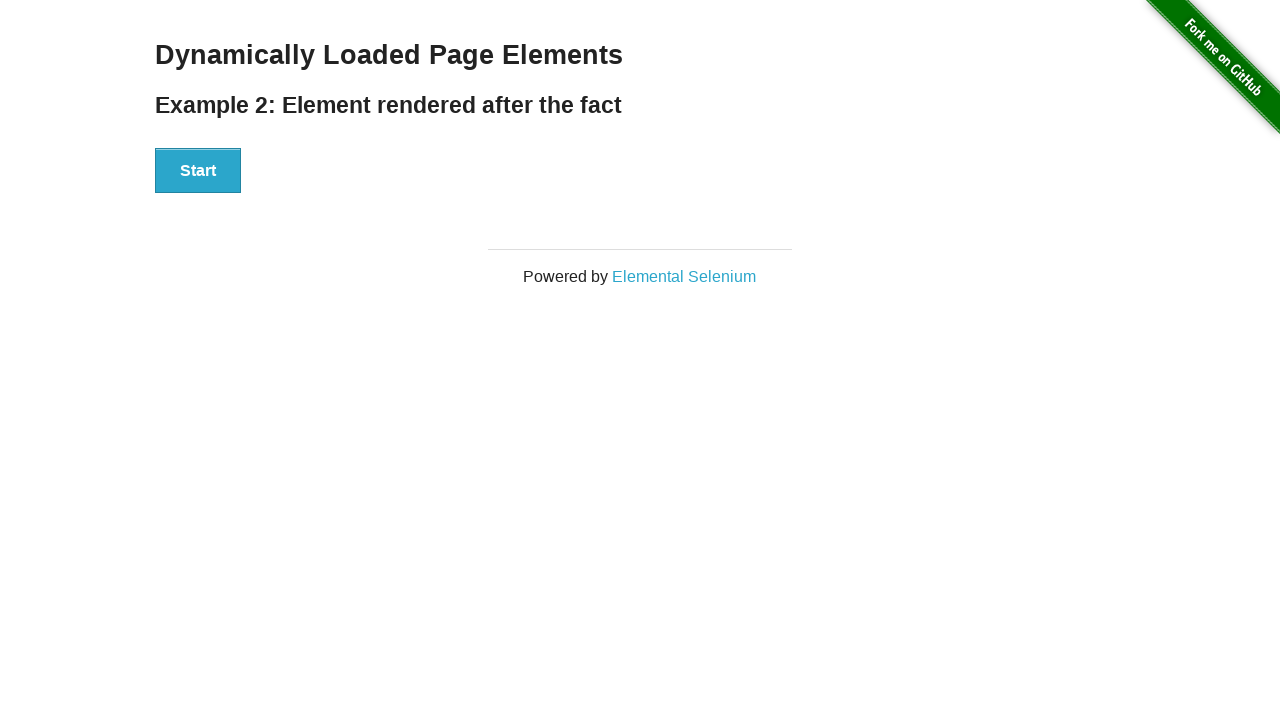

Clicked Start button to trigger dynamic loading at (198, 171) on #start button
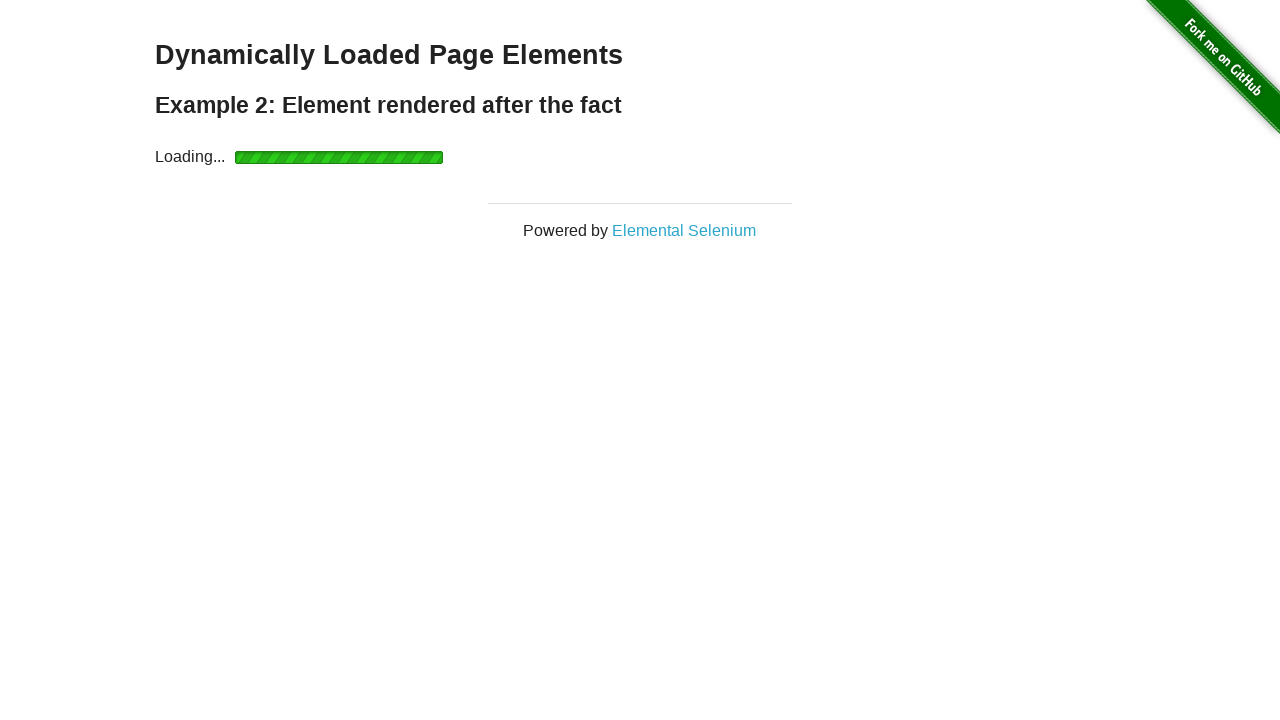

Loading bar completed and finish element became visible
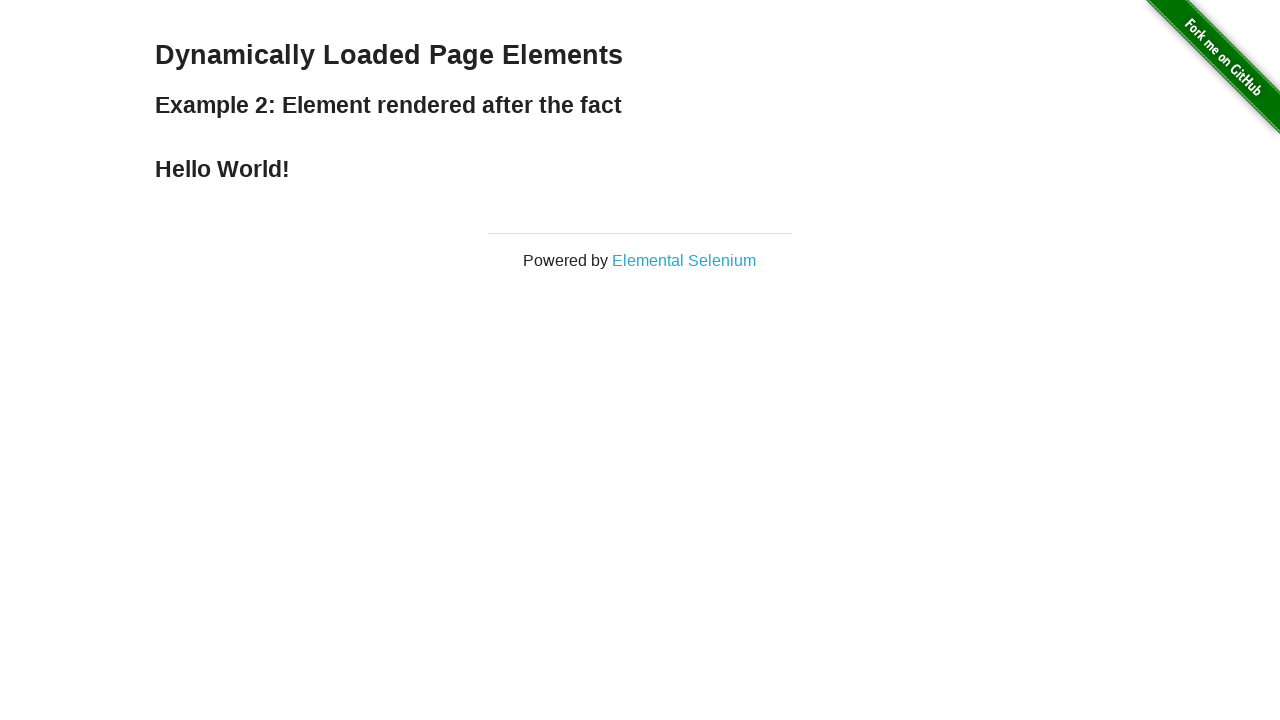

Verified 'Hello World!' finish text is displayed
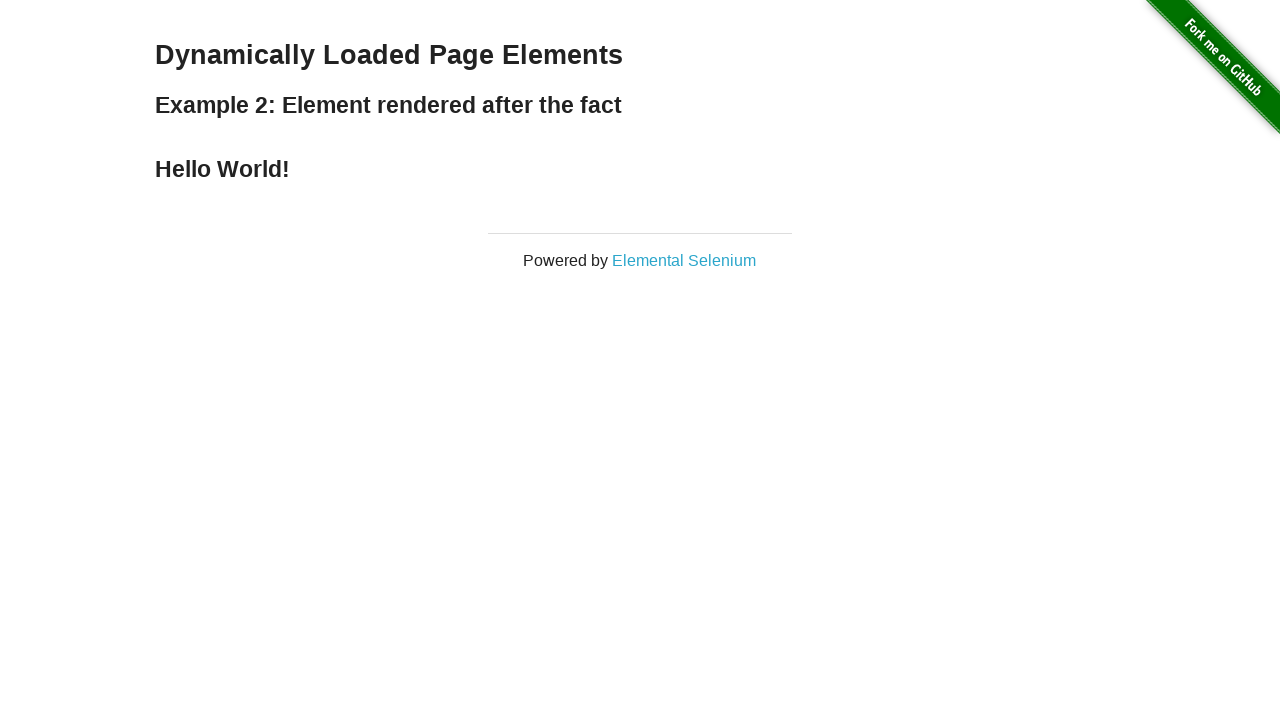

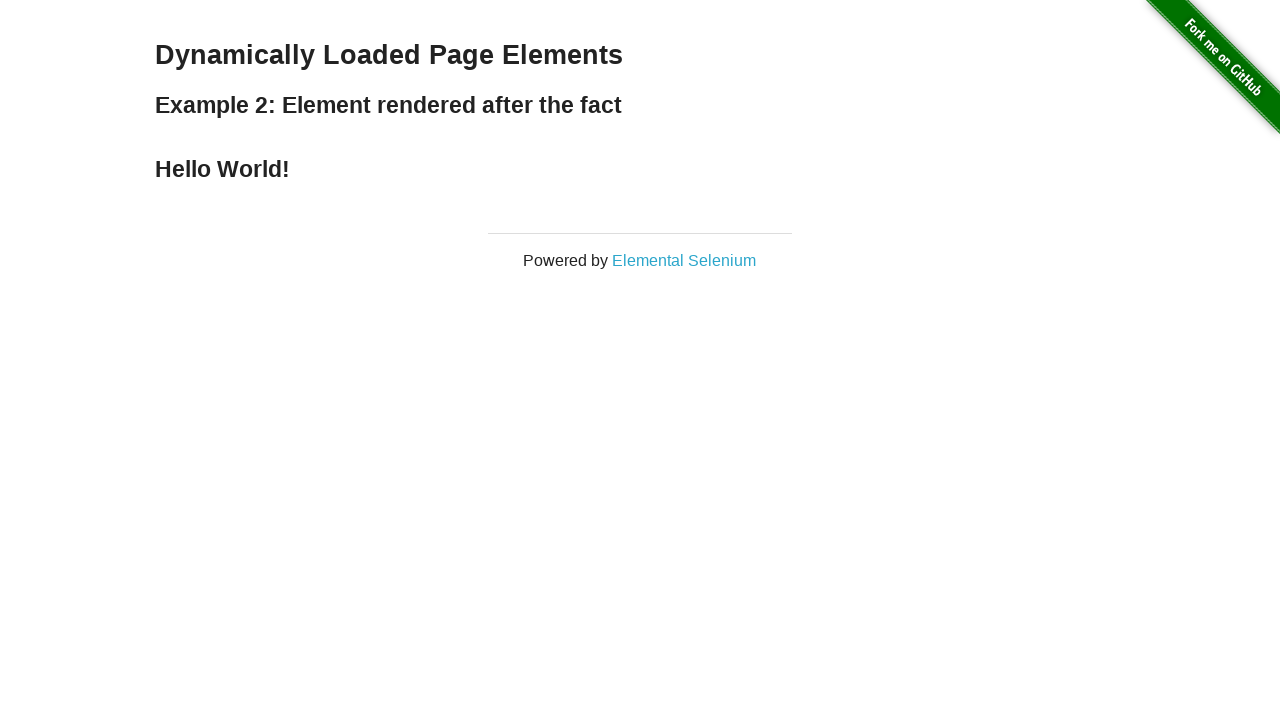